Tests dynamic controls by clicking the enable button and waiting for an input field to become clickable, then entering text into it

Starting URL: https://practice.cydeo.com/dynamic_controls

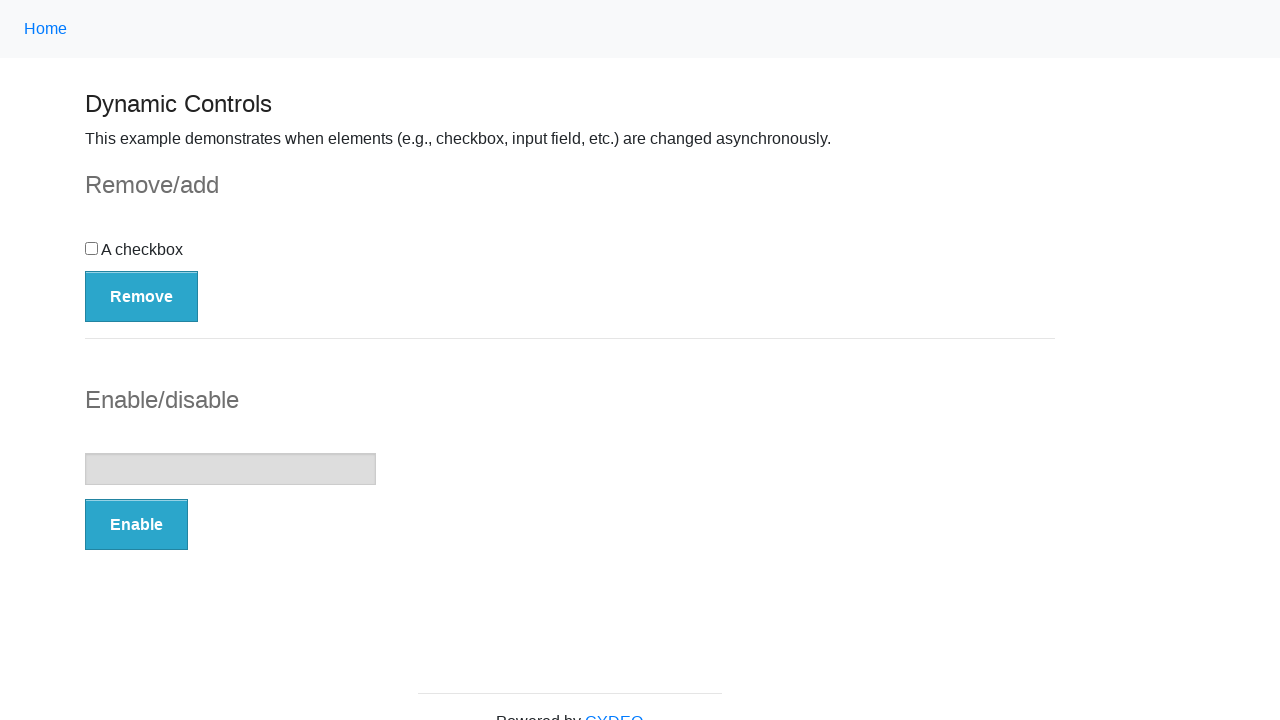

Clicked the Enable button to enable the input field at (136, 525) on (//button)[2]
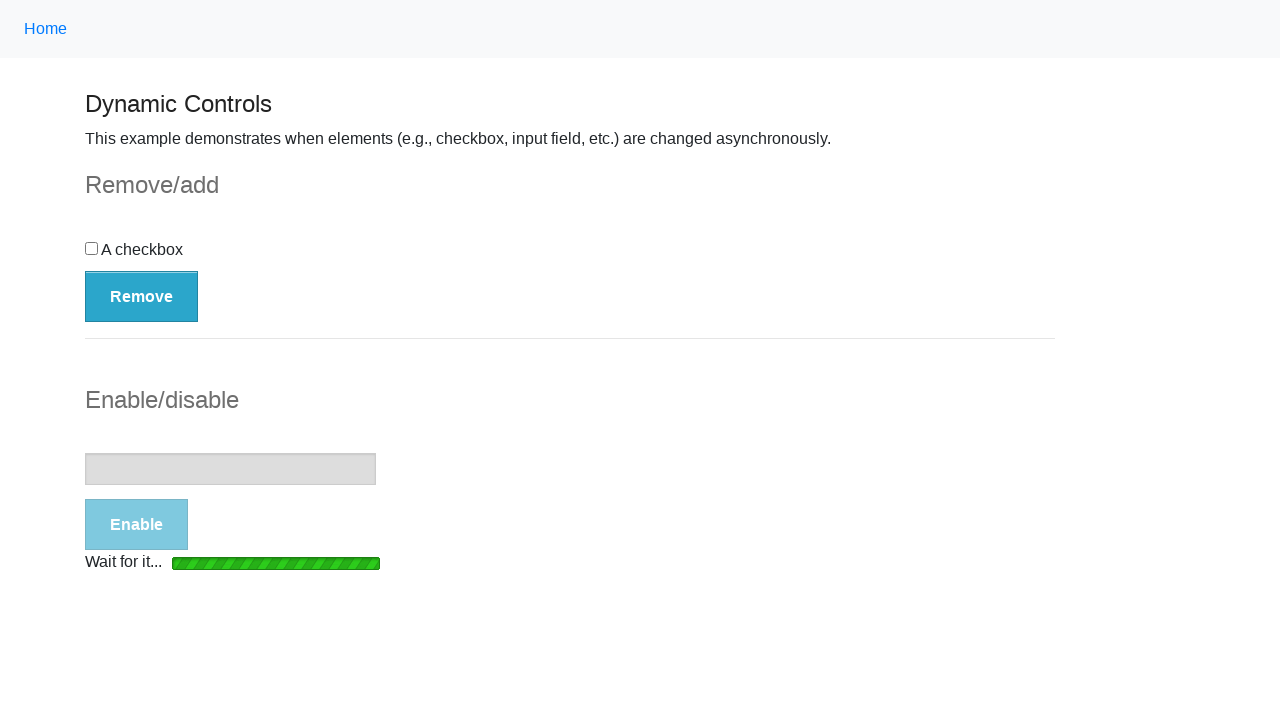

Input field became visible
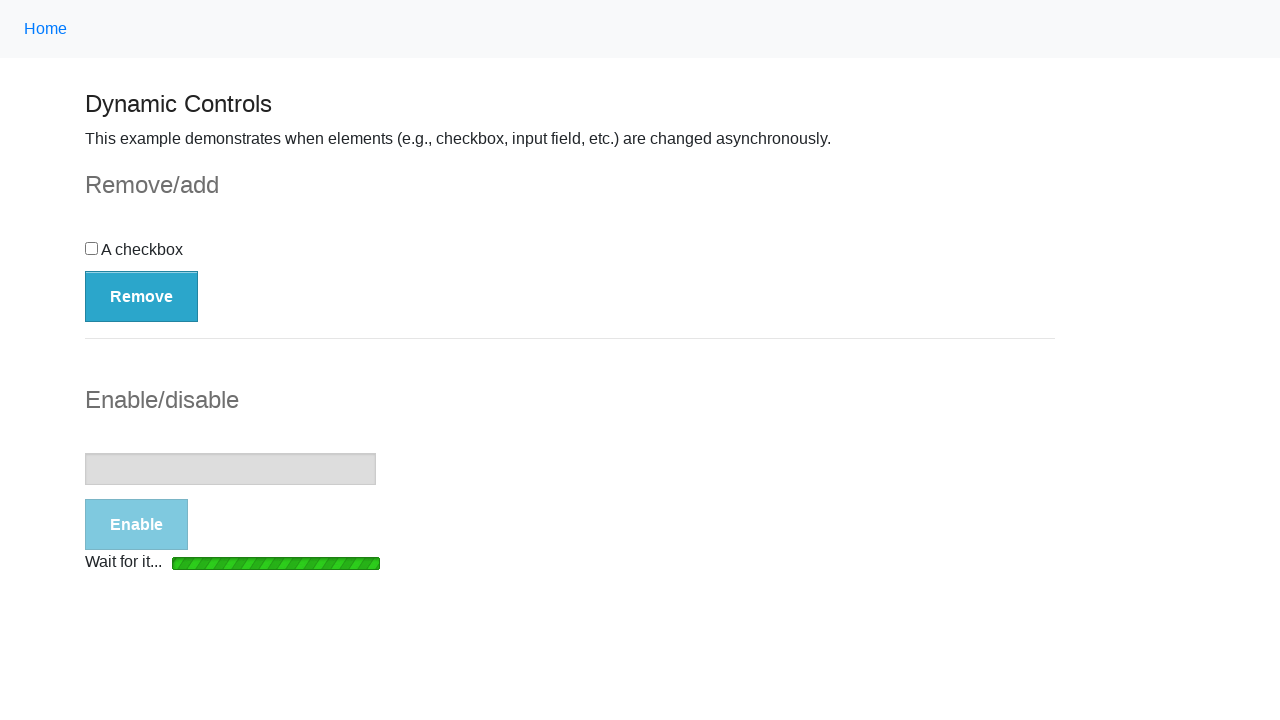

Input field became enabled and clickable
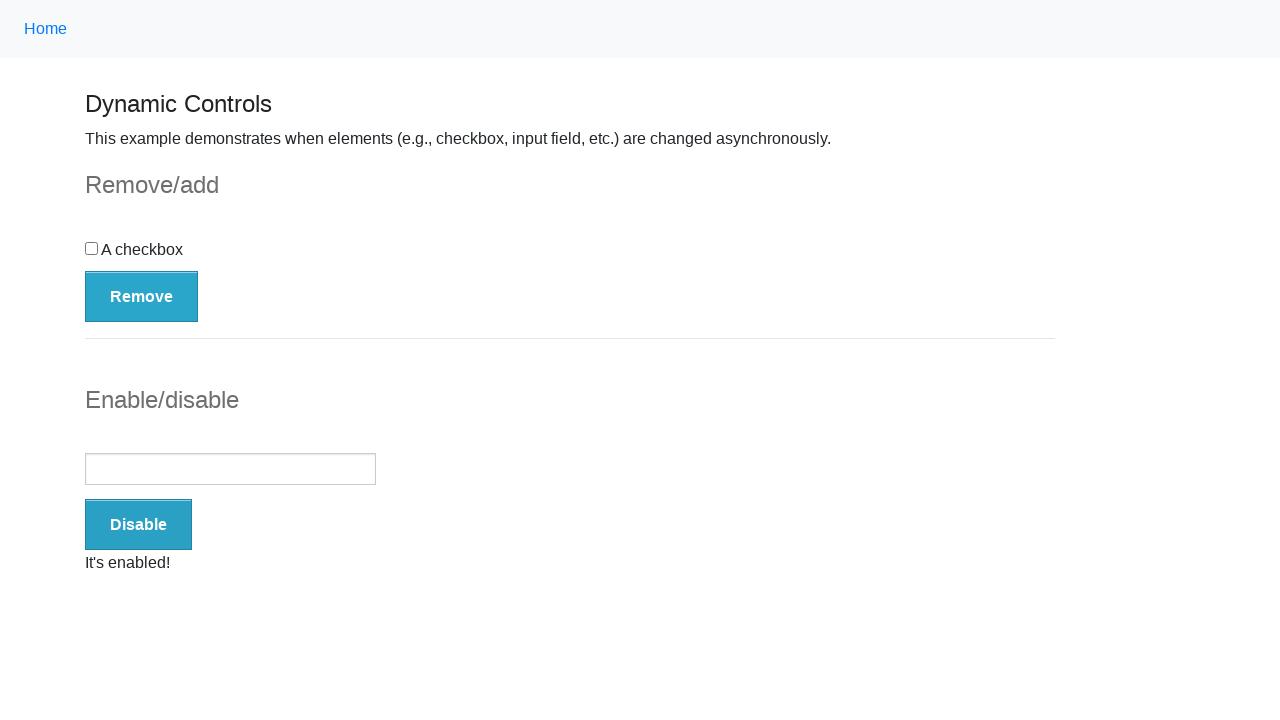

Entered 'Cakar' into the enabled input field on (//input)[2]
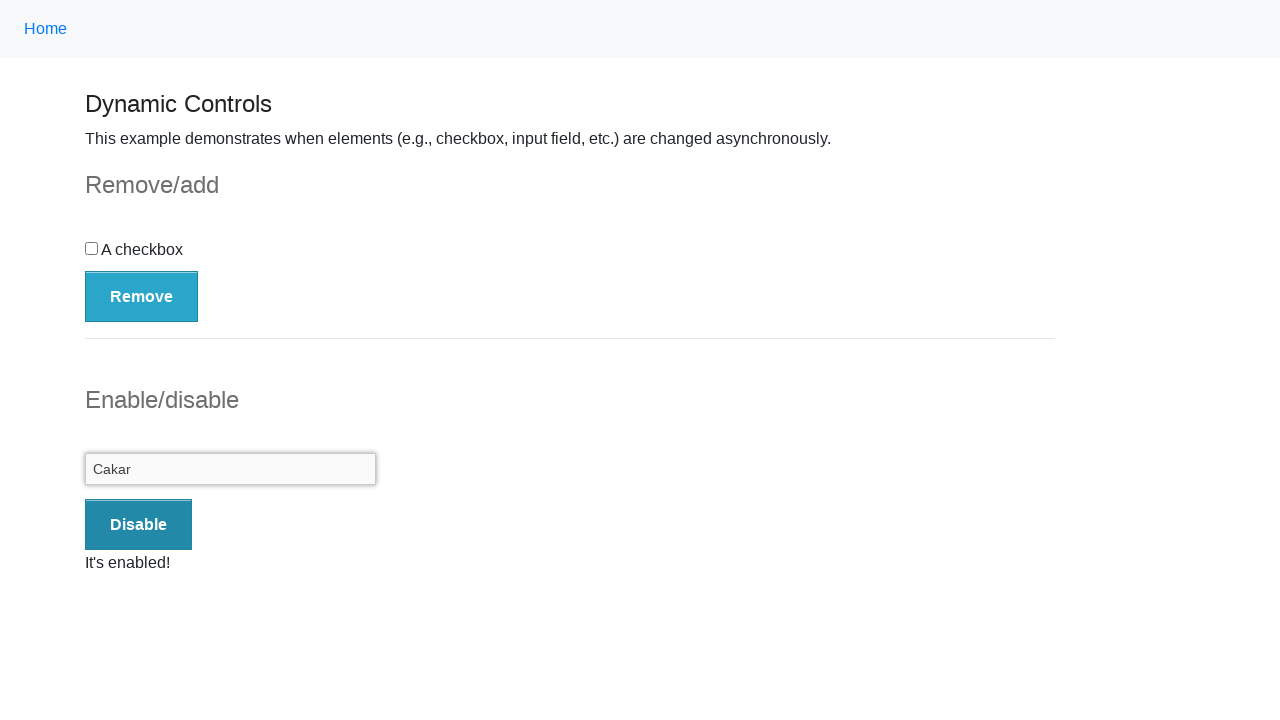

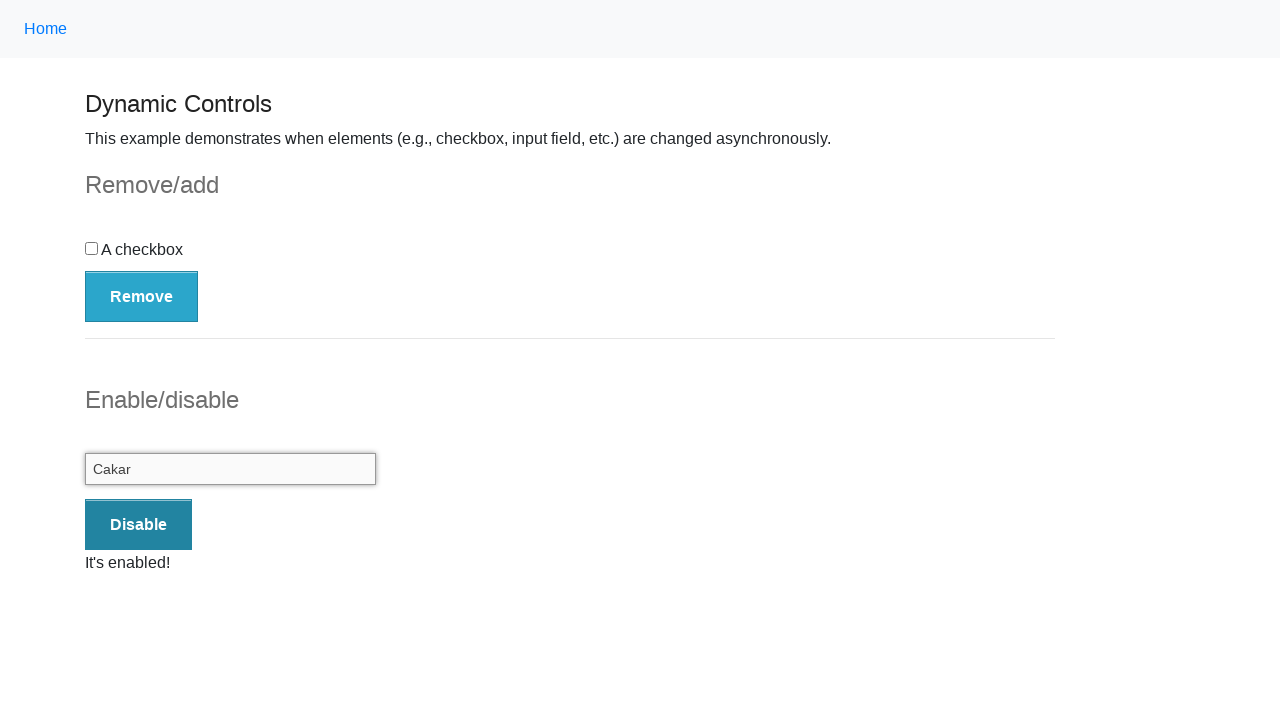